Tests drag and drop functionality by dragging element from column A to column B on a demo page

Starting URL: https://the-internet.herokuapp.com/drag_and_drop

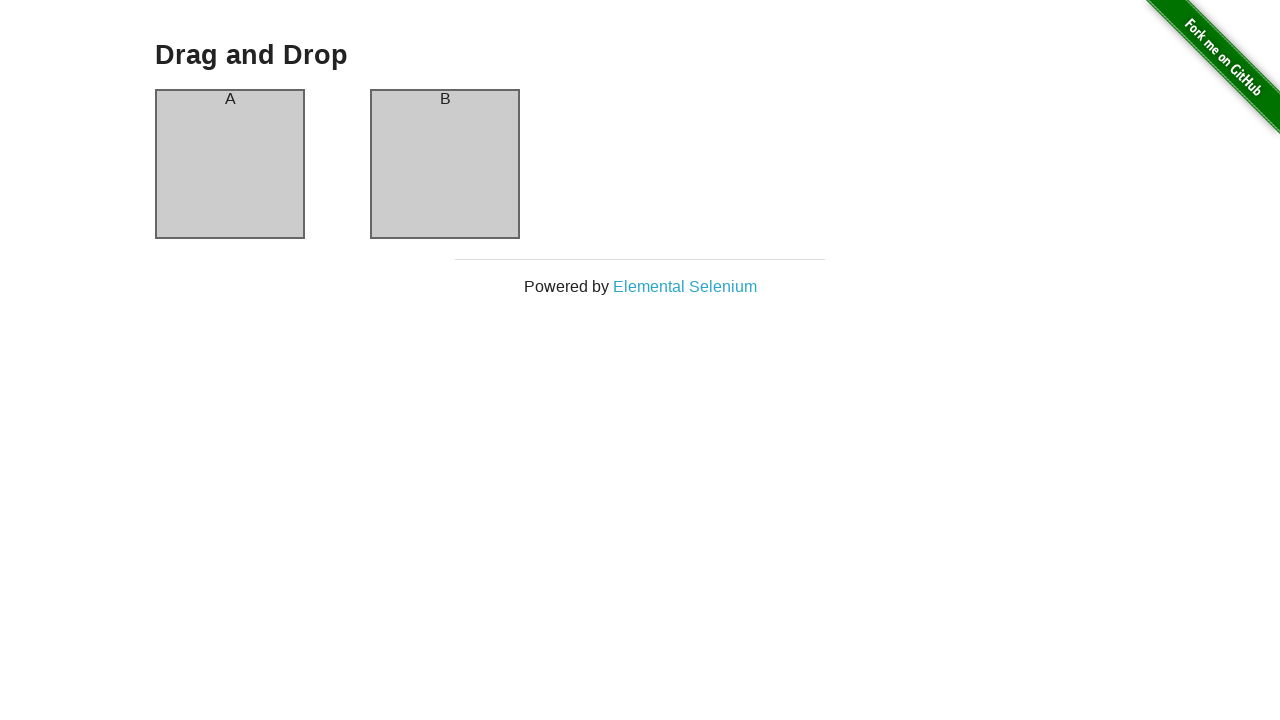

Located column A element for drag and drop
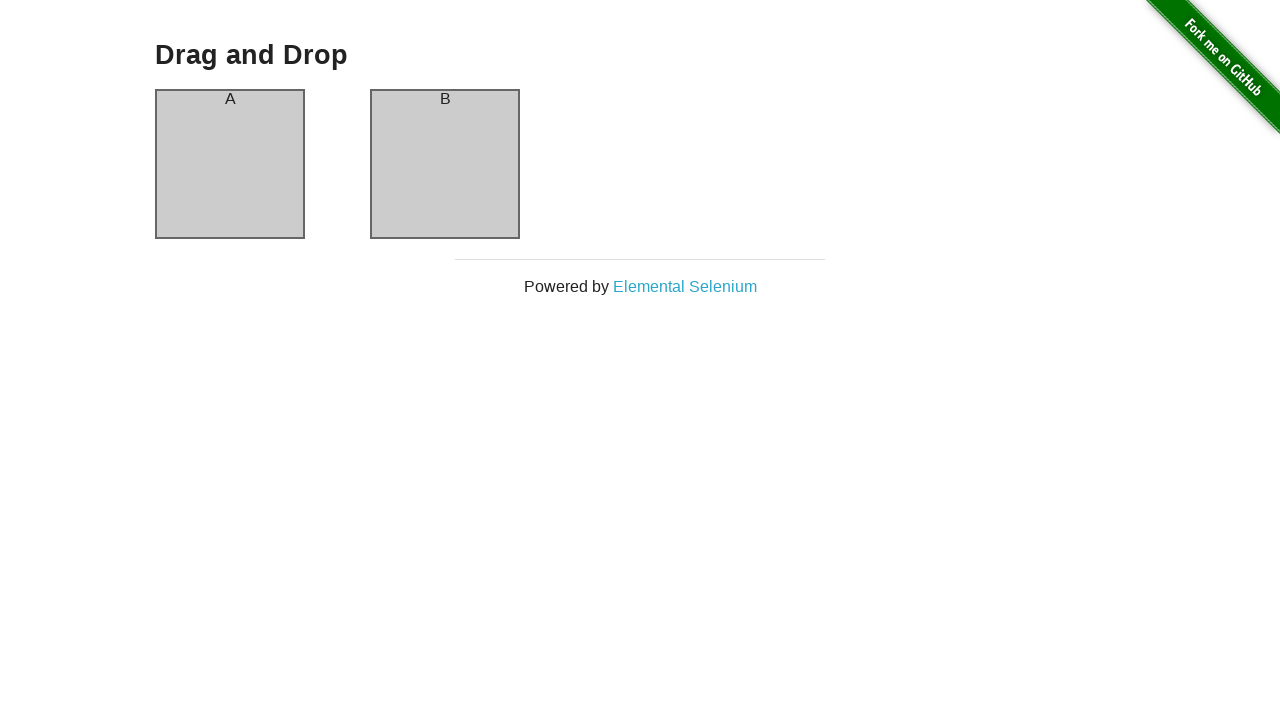

Located column B element as drop target
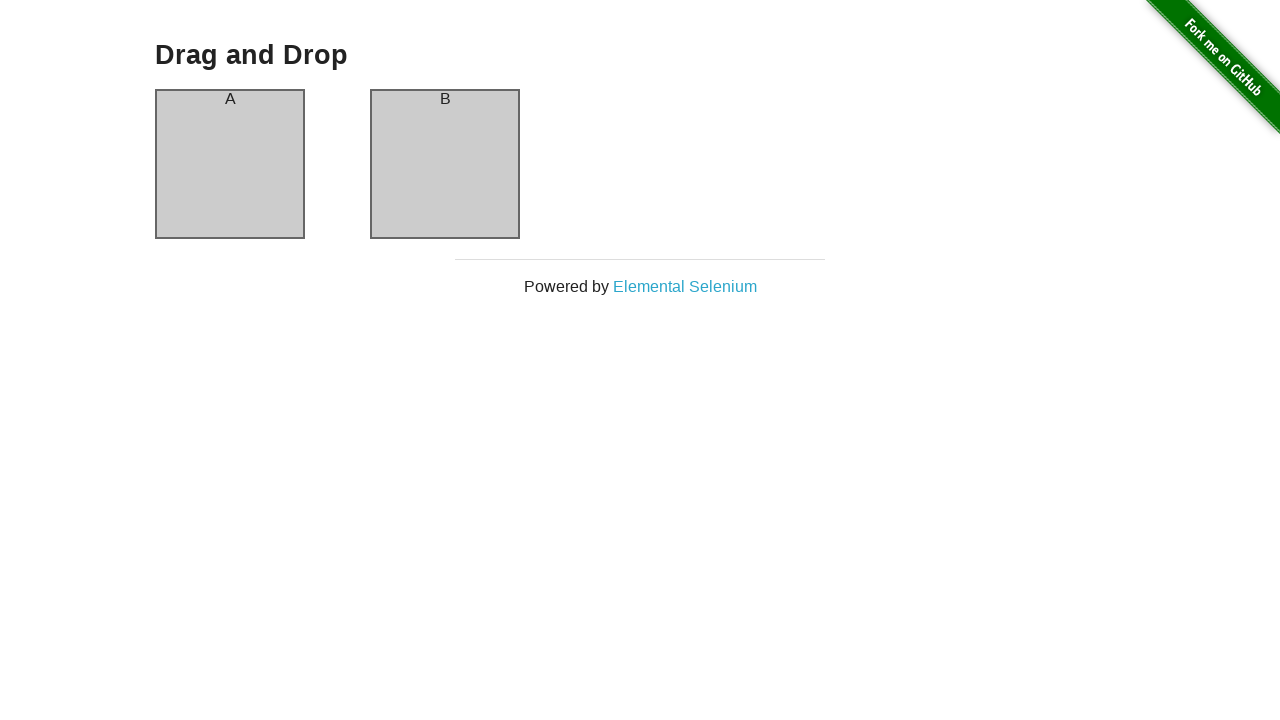

Dragged element from column A to column B at (445, 164)
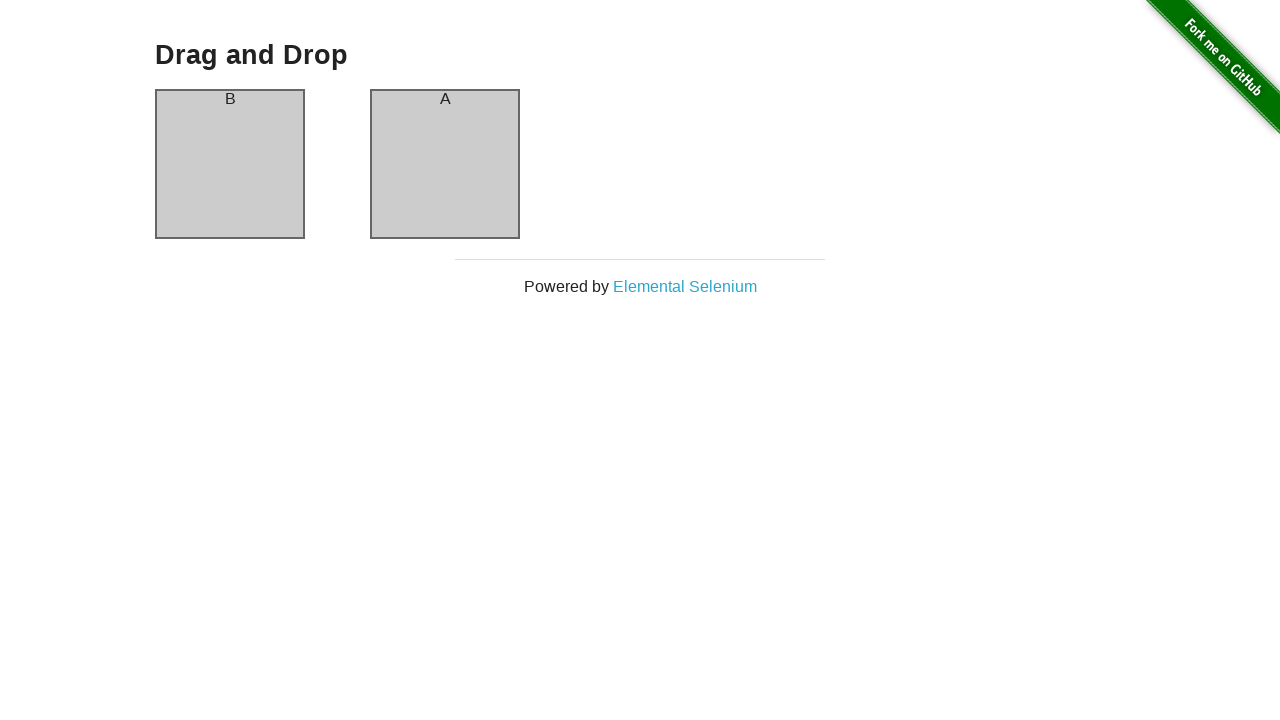

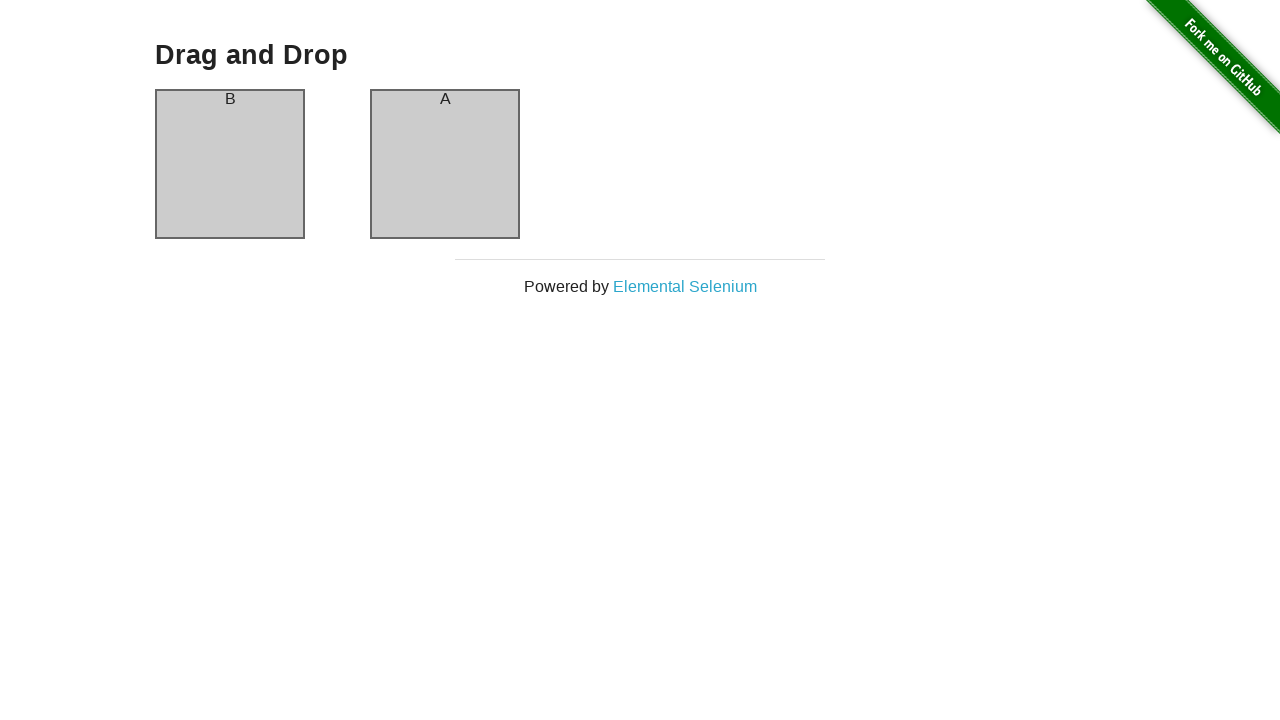